Tests alert handling functionality by triggering different types of alerts (simple alert and confirm dialog) and interacting with them

Starting URL: https://rahulshettyacademy.com/AutomationPractice/

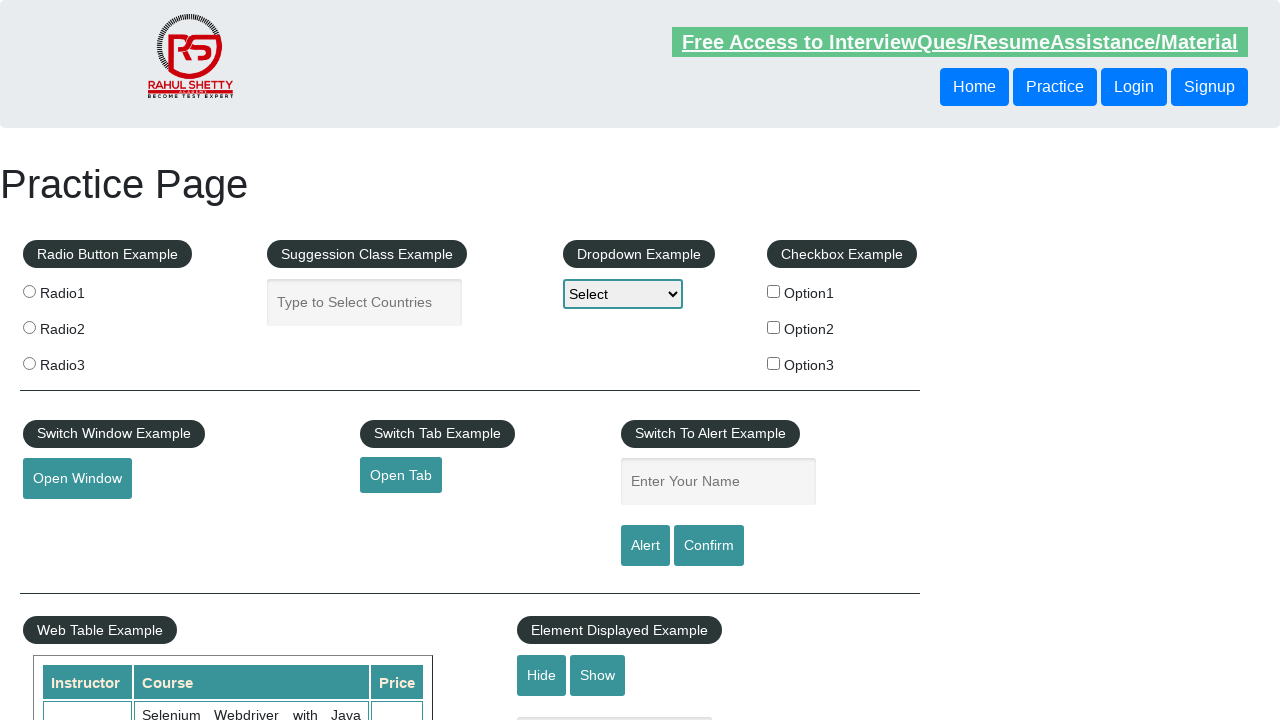

Filled name field with 'Rahul' on #name
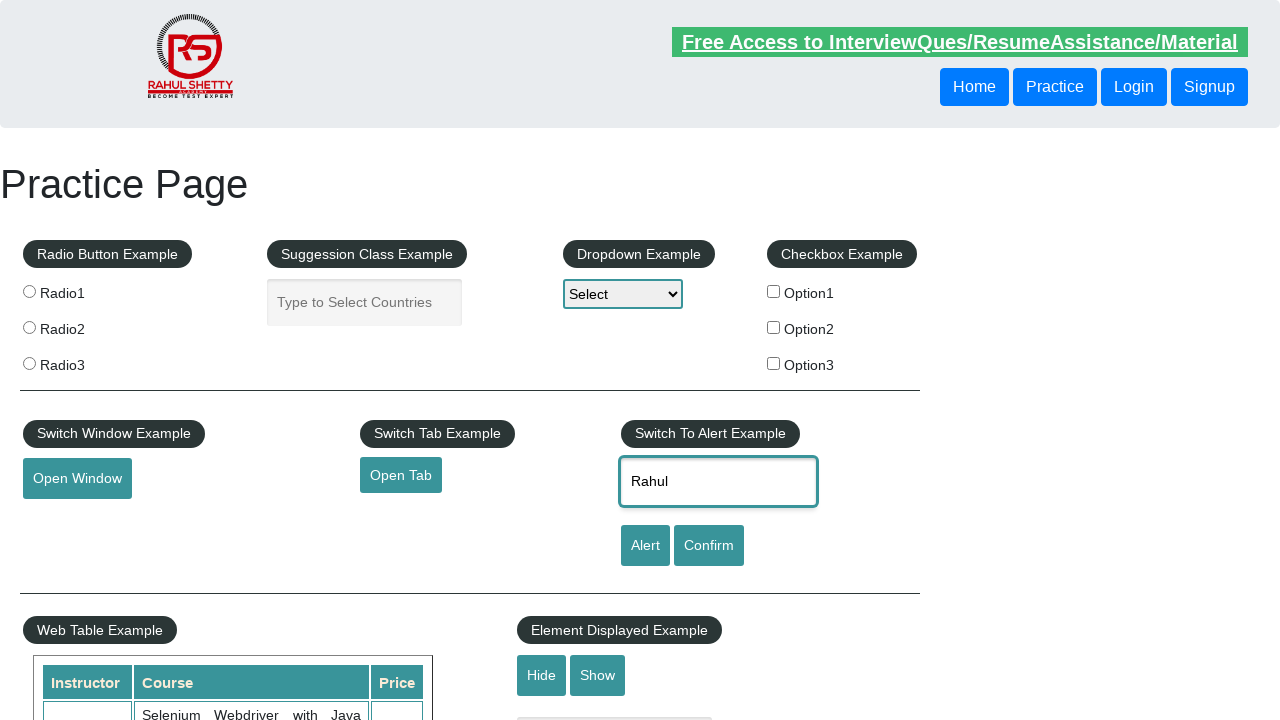

Clicked alert button to trigger simple alert at (645, 546) on [id='alertbtn']
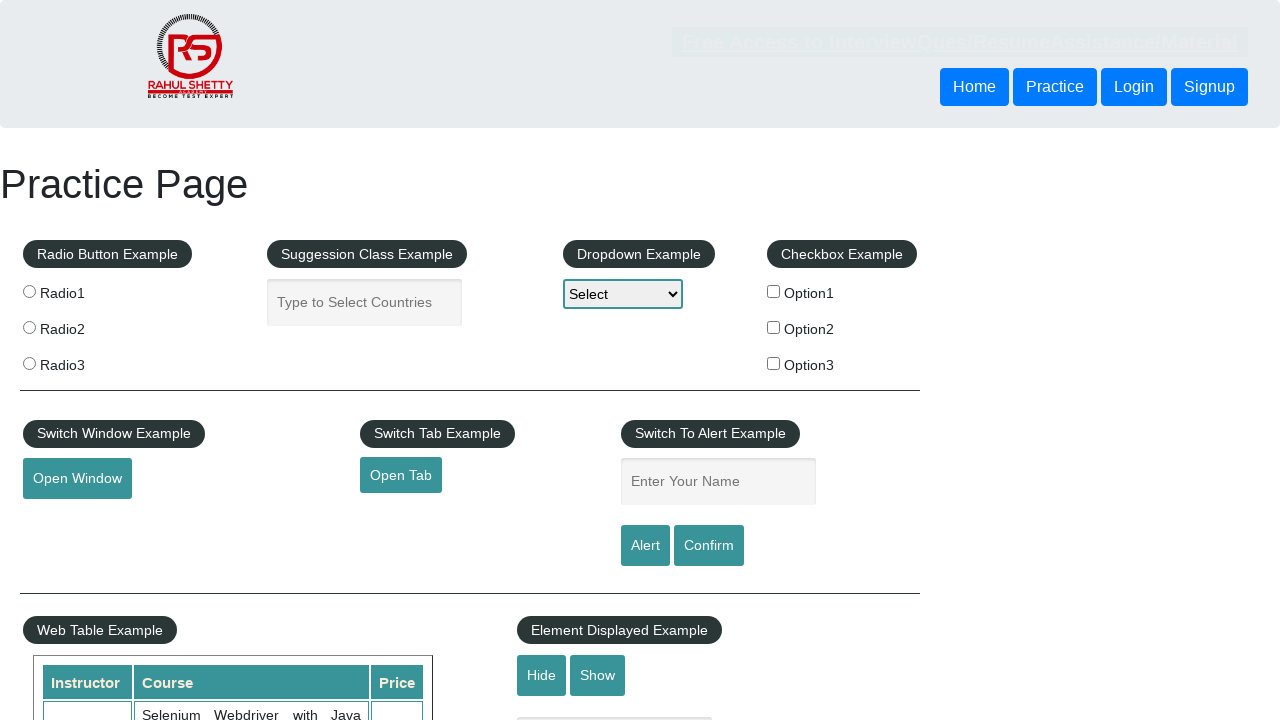

Accepted simple alert dialog
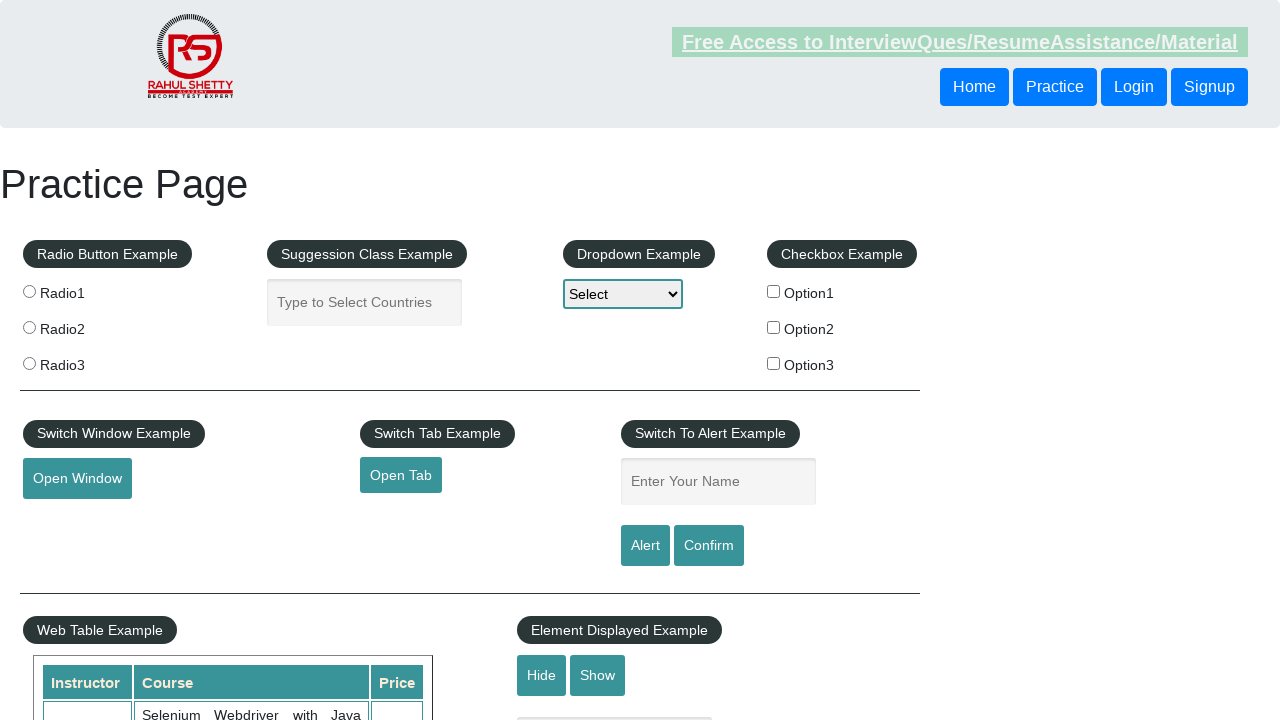

Clicked confirm button to trigger confirm dialog at (709, 546) on #confirmbtn
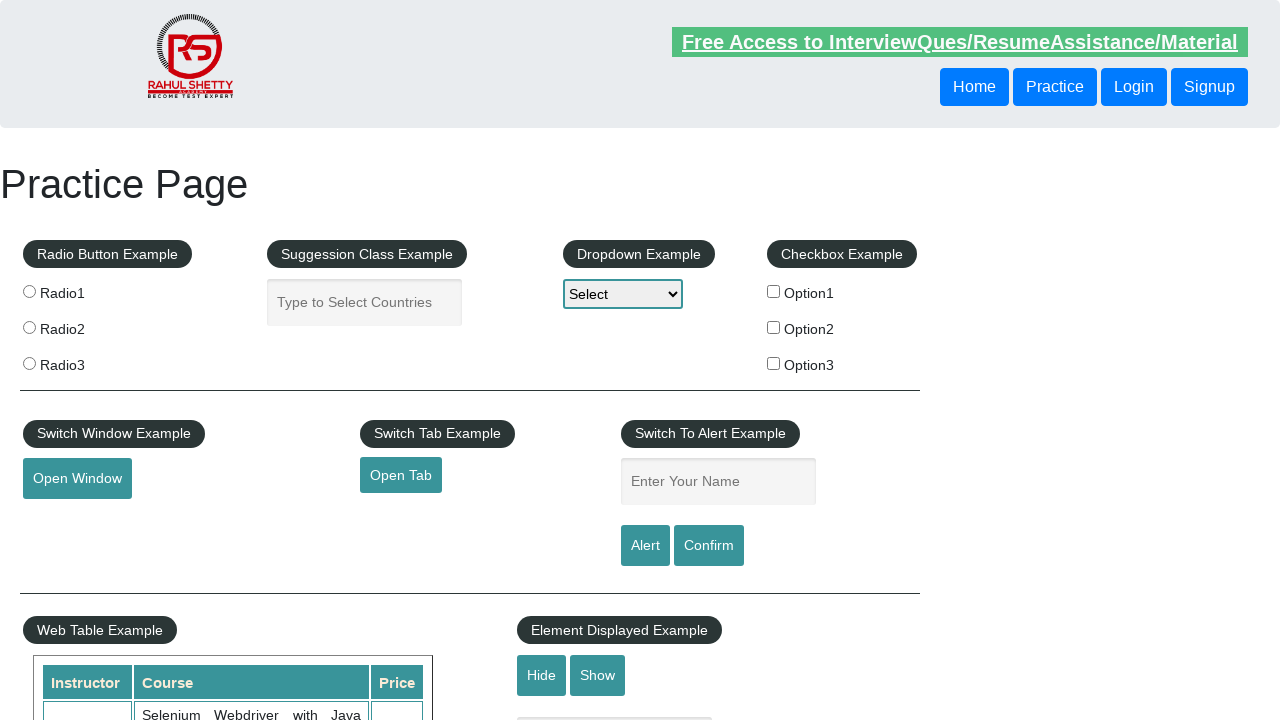

Dismissed confirm dialog
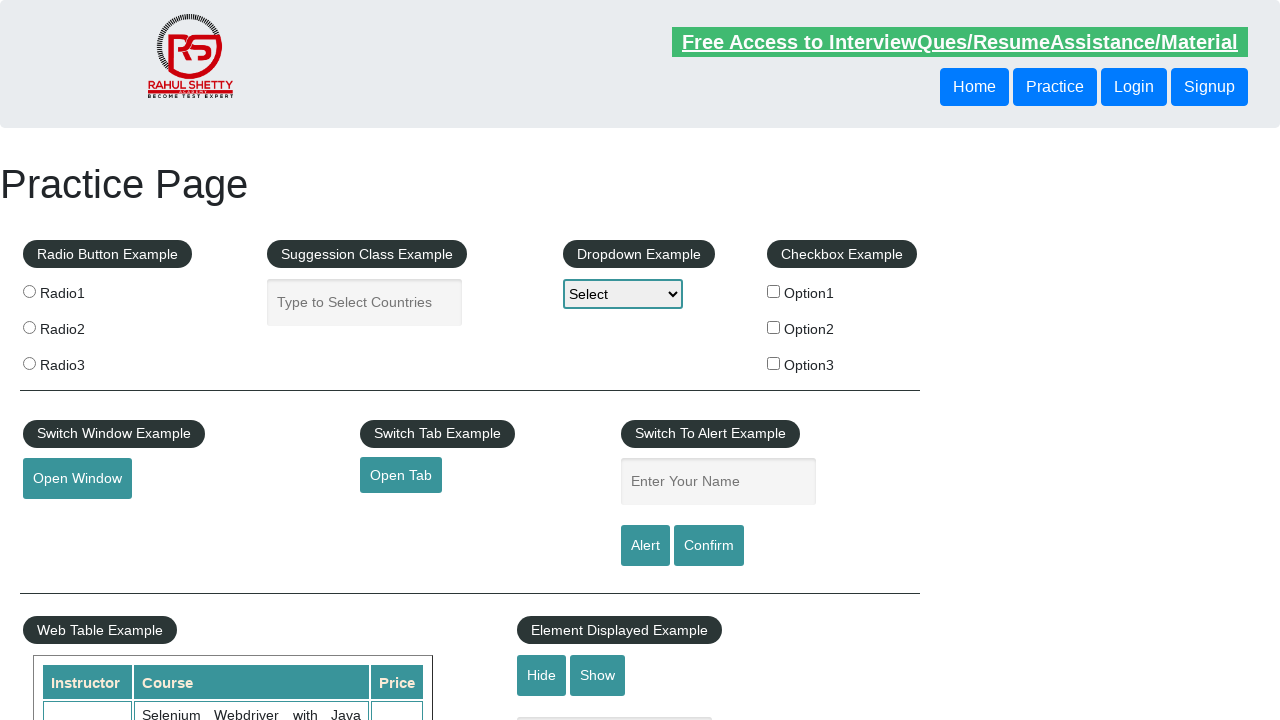

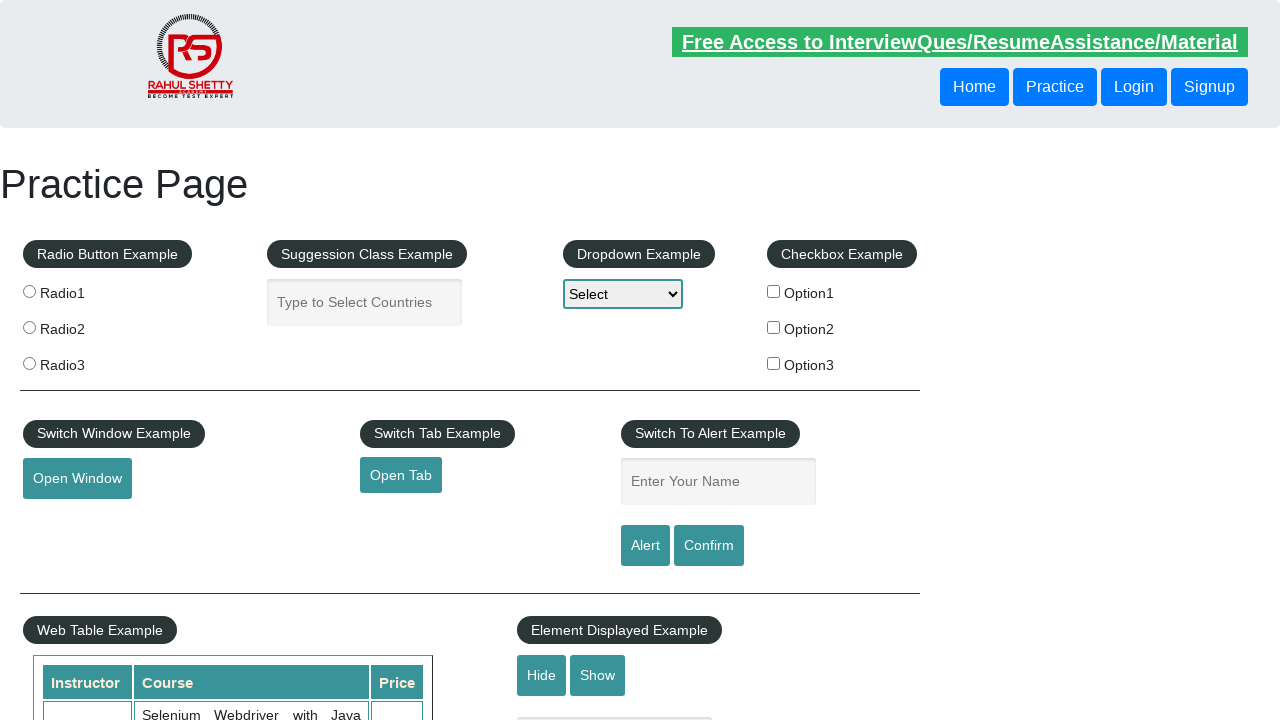